Tests datepicker functionality by setting date values in two datepicker input fields using JavaScript execution

Starting URL: http://demo.automationtesting.in/Datepicker.html

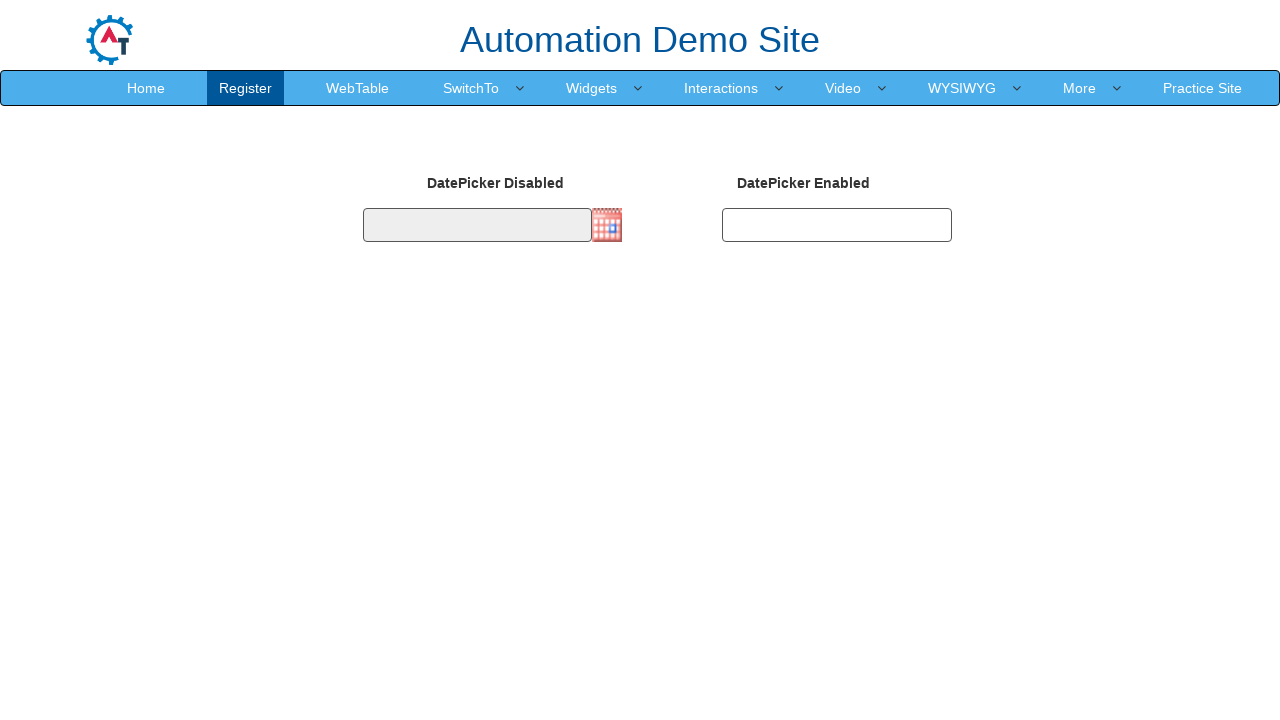

Set first datepicker value to 29/08/2017 using JavaScript
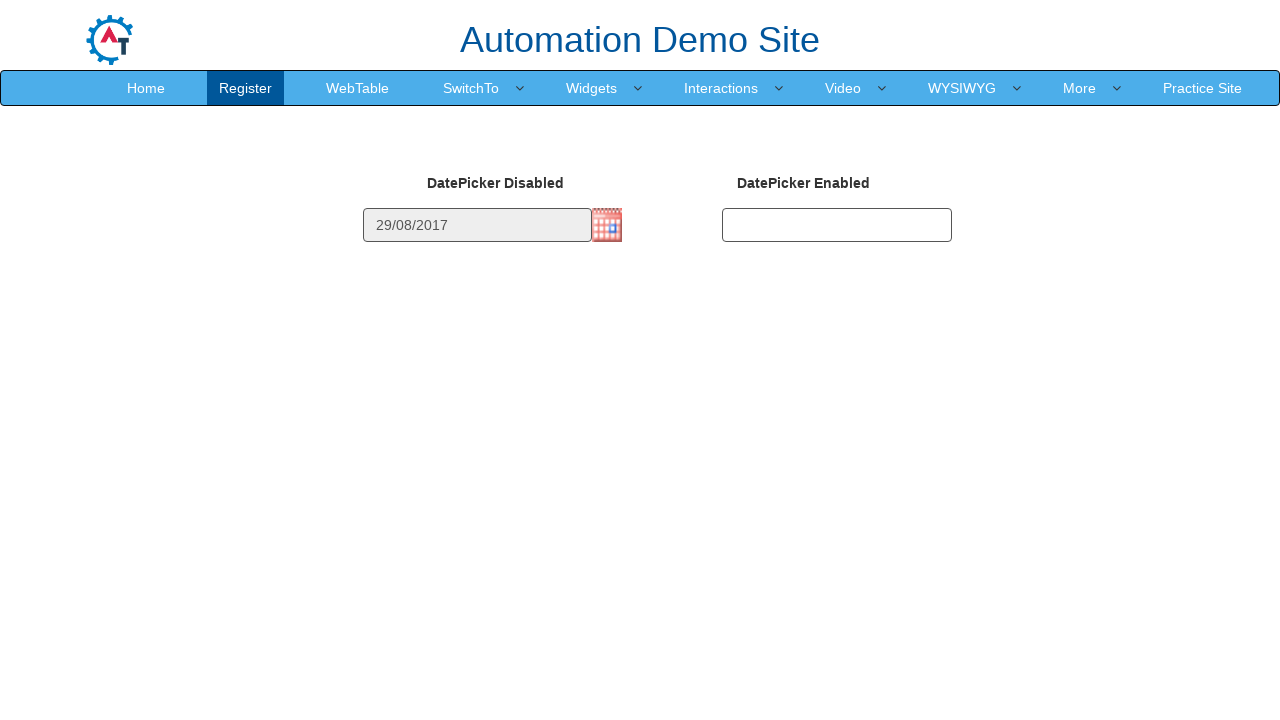

Set second datepicker value to 15/05/1994 using JavaScript
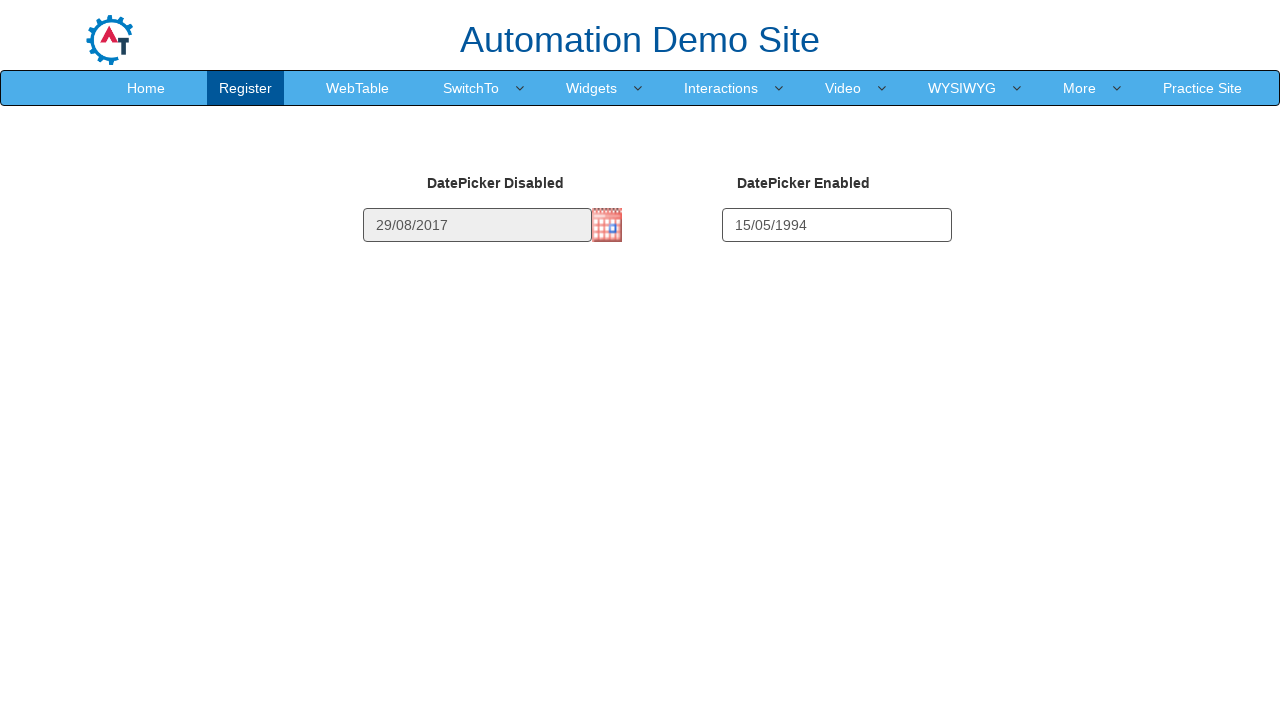

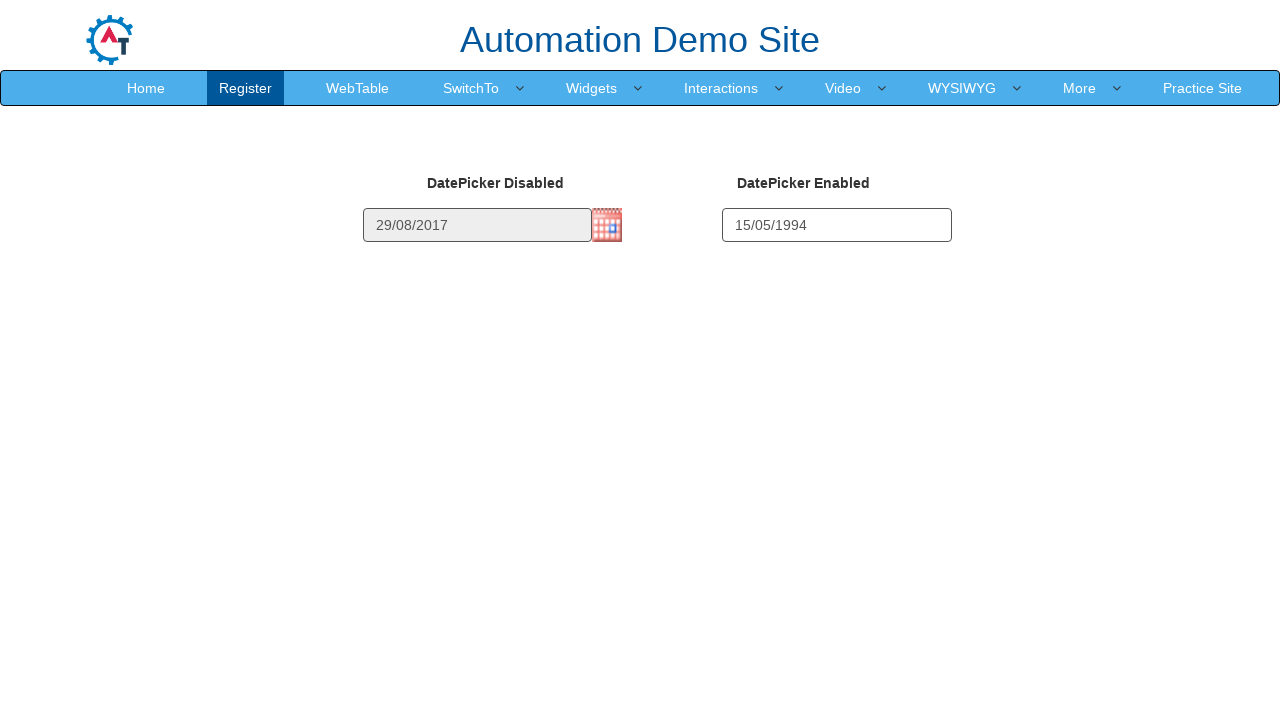